Demonstrates XPath selectors in Playwright by locating various elements on a Bootstrap theme preview page - selecting an h1 element by tag name, an input with readonly attribute, and an input with a specific value attribute, then scrolling each into view.

Starting URL: https://bootswatch.com/default/

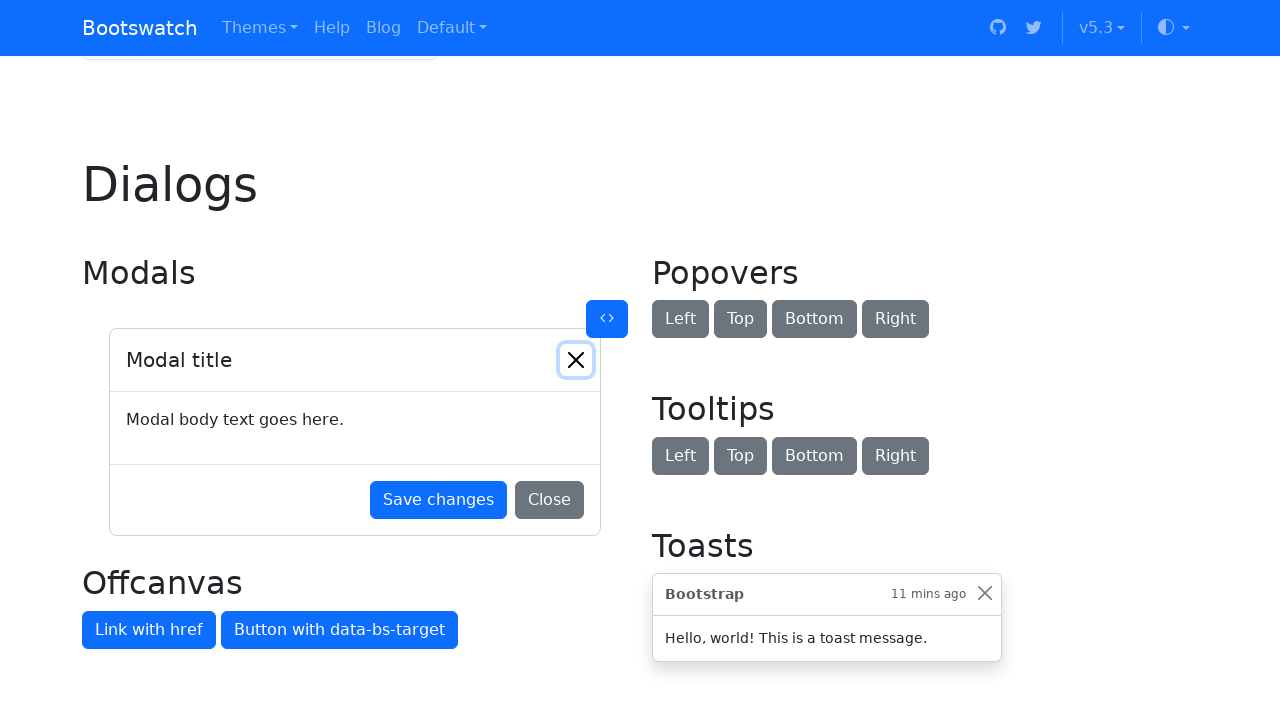

Waited 2 seconds for page to load
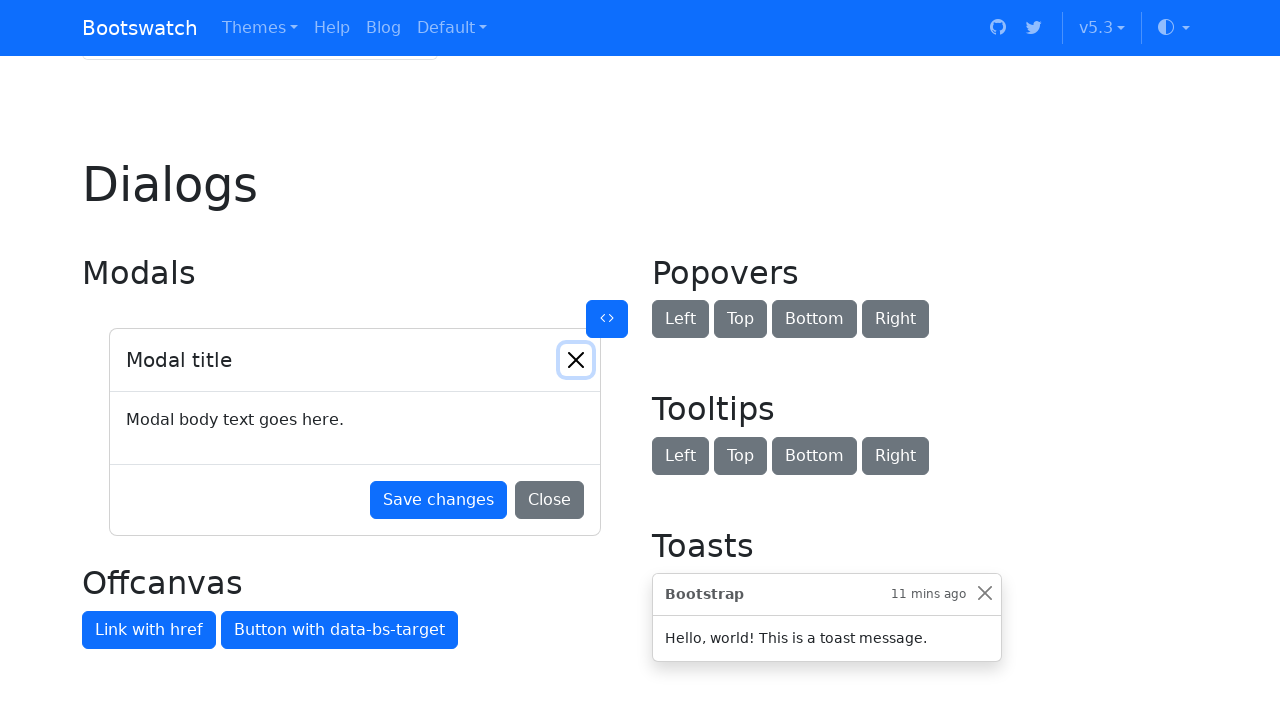

Located first h1 element using XPath selector
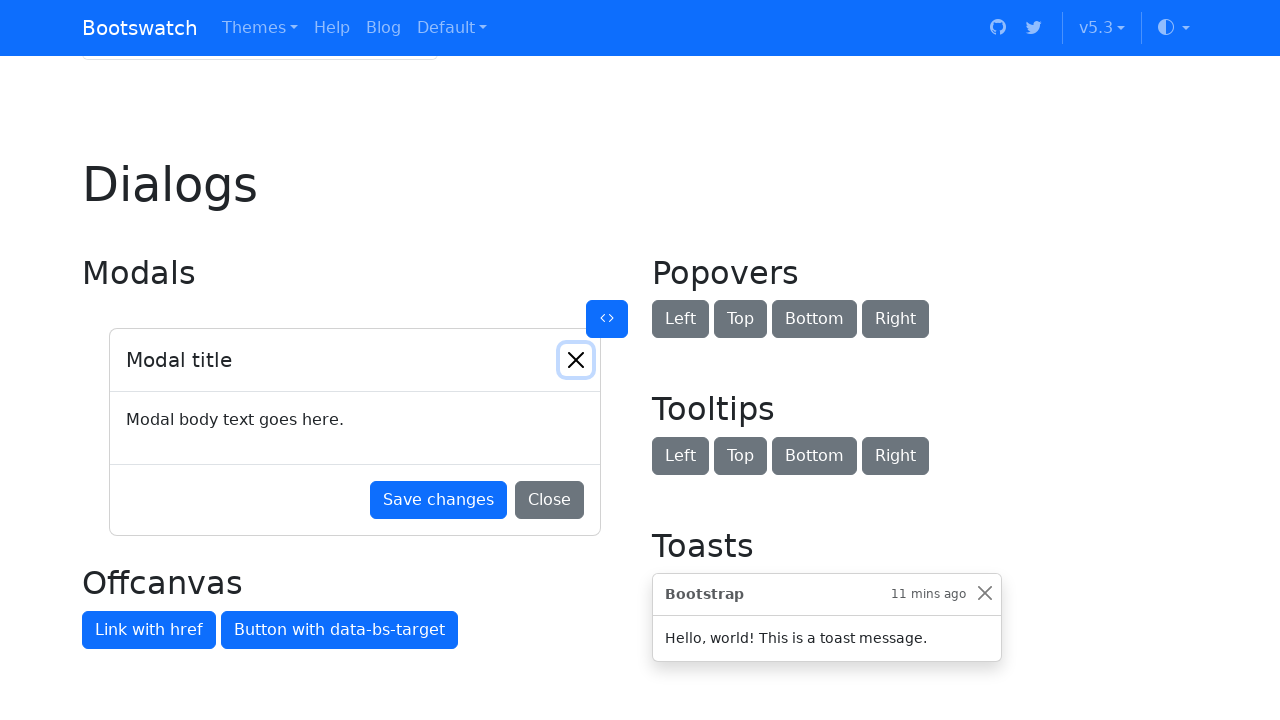

Scrolled h1 element into view
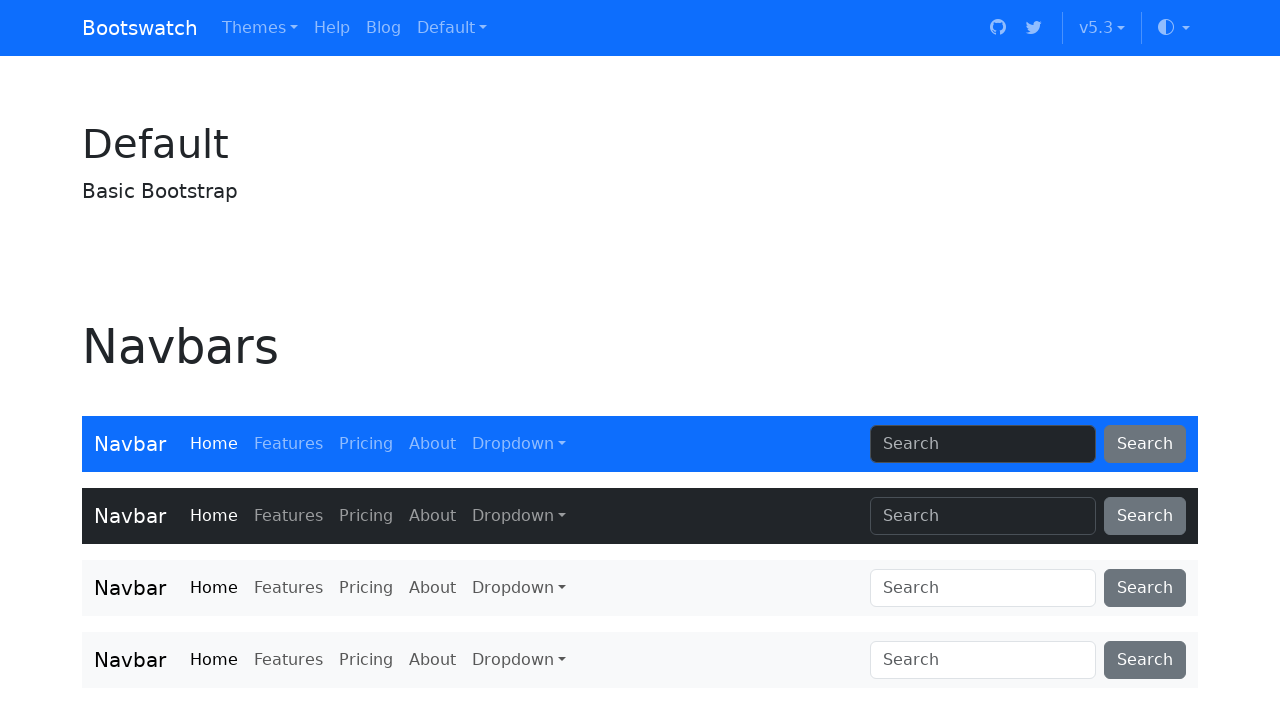

Highlighted h1 element with yellow background
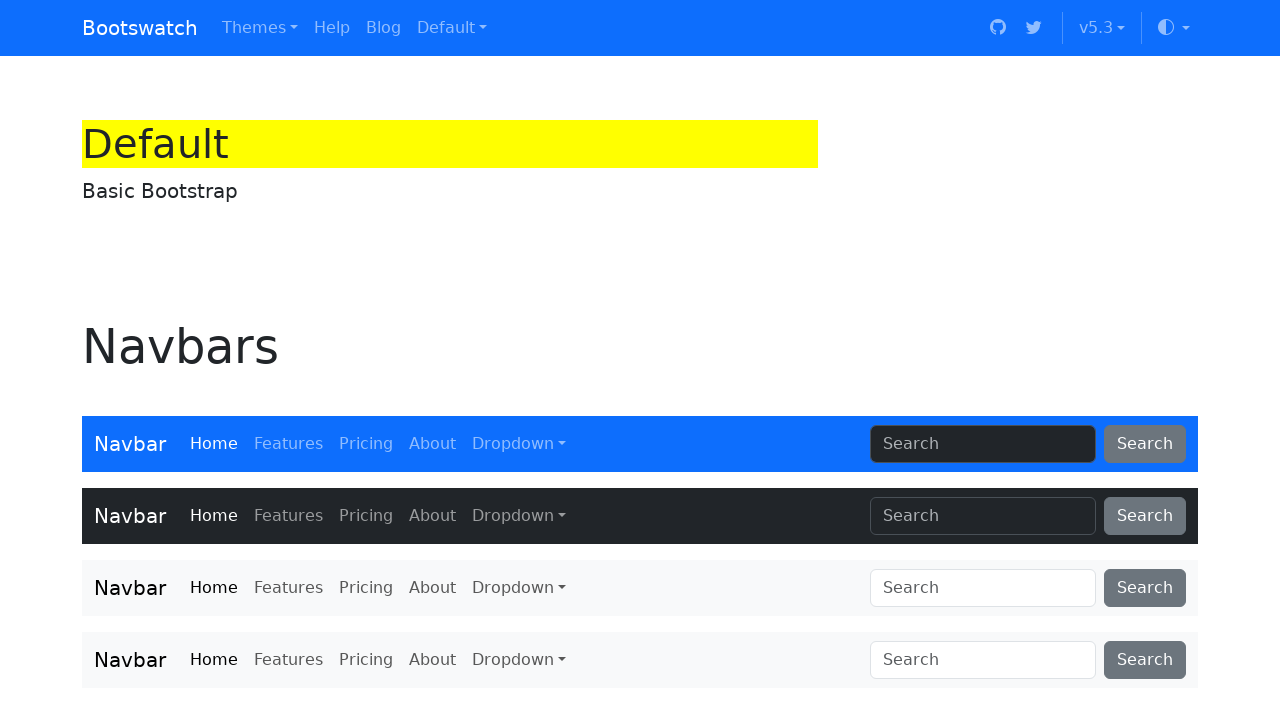

Waited 2 seconds to view highlighted h1 element
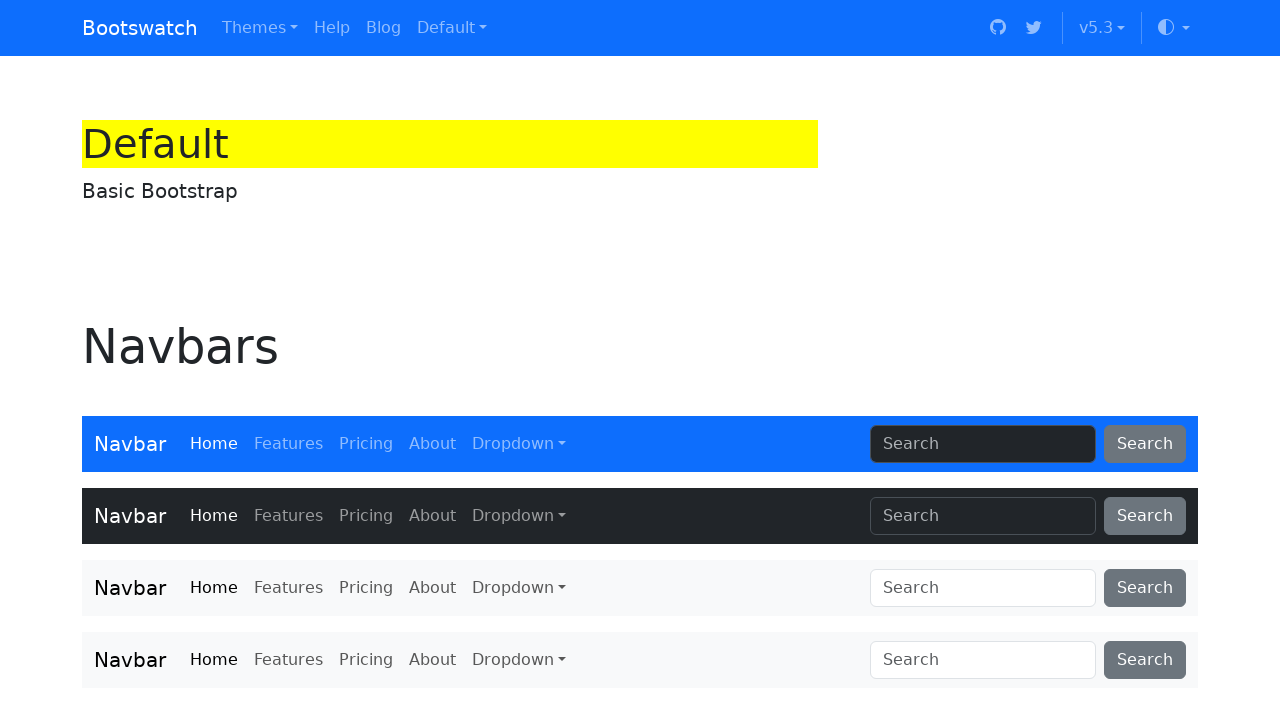

Located first input element with readonly attribute using XPath
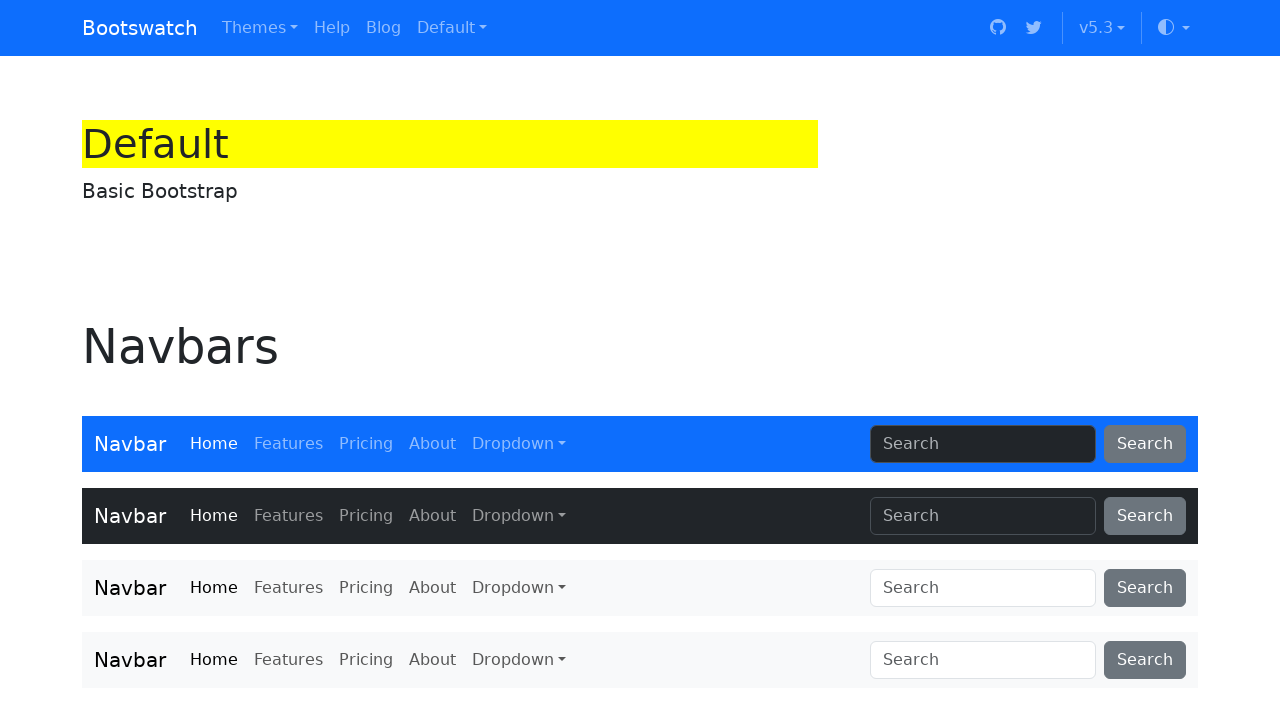

Scrolled readonly input element into view
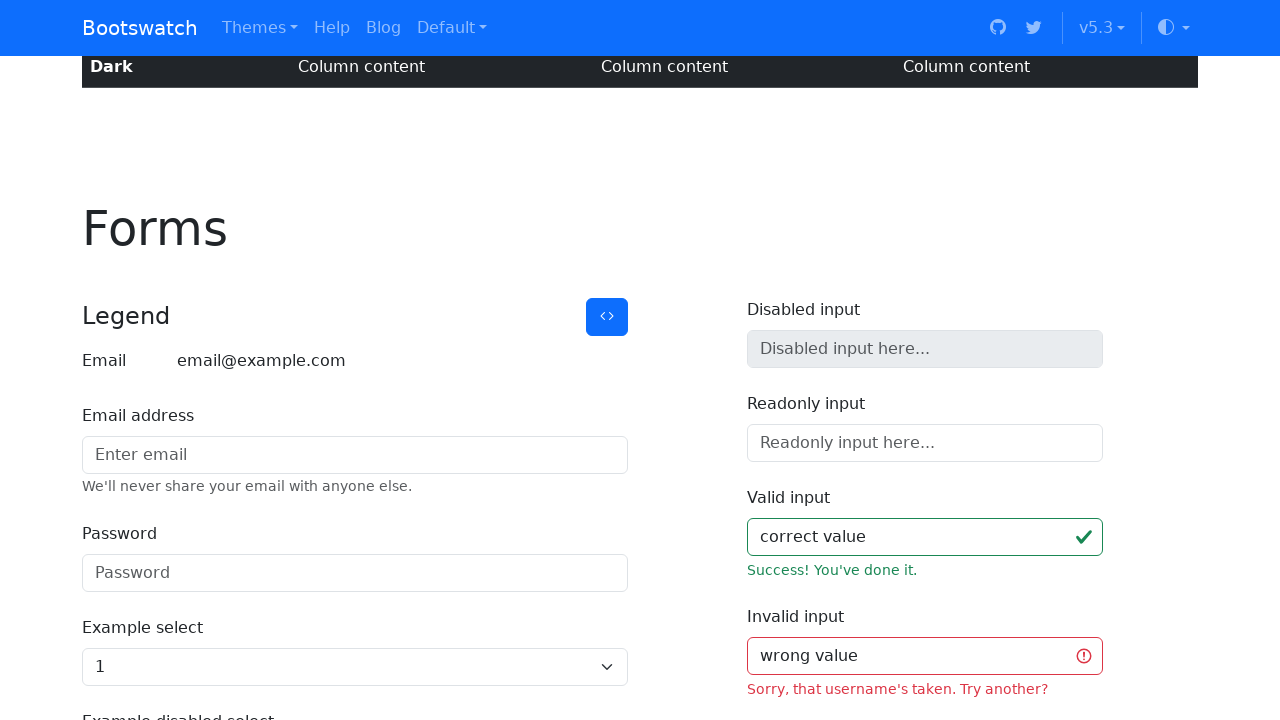

Highlighted readonly input element with yellow background
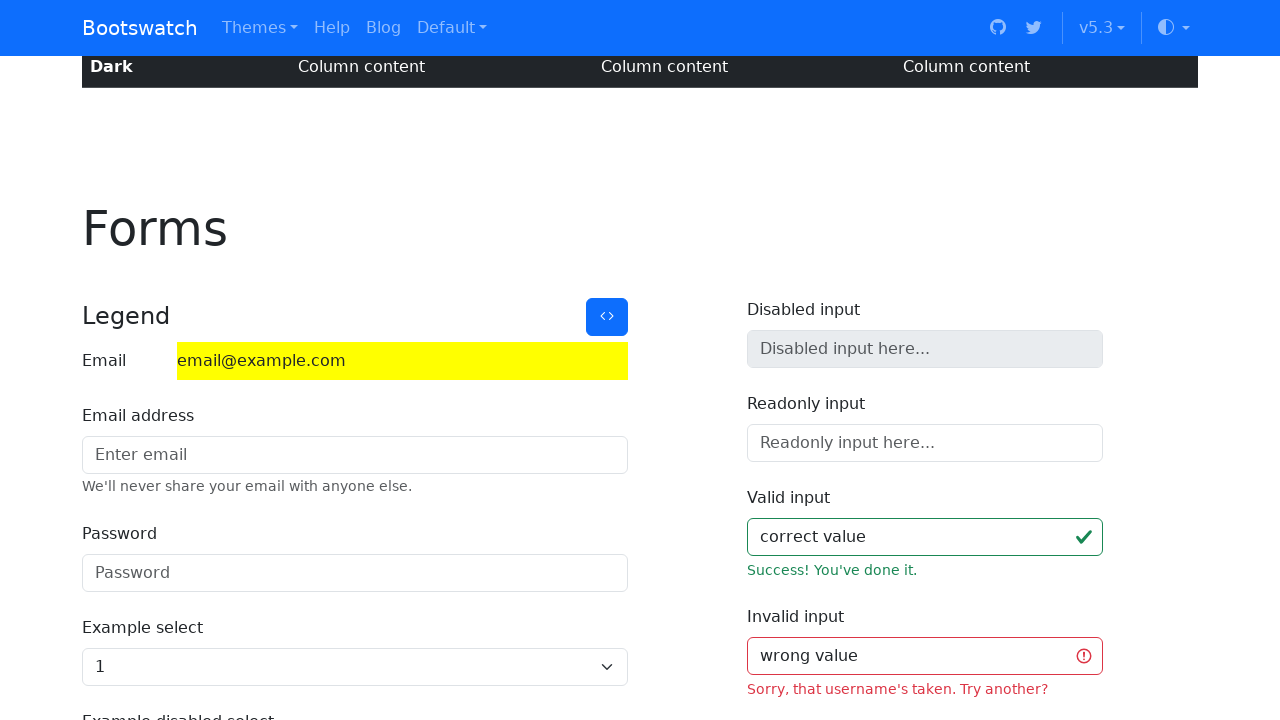

Waited 2 seconds to view highlighted readonly input element
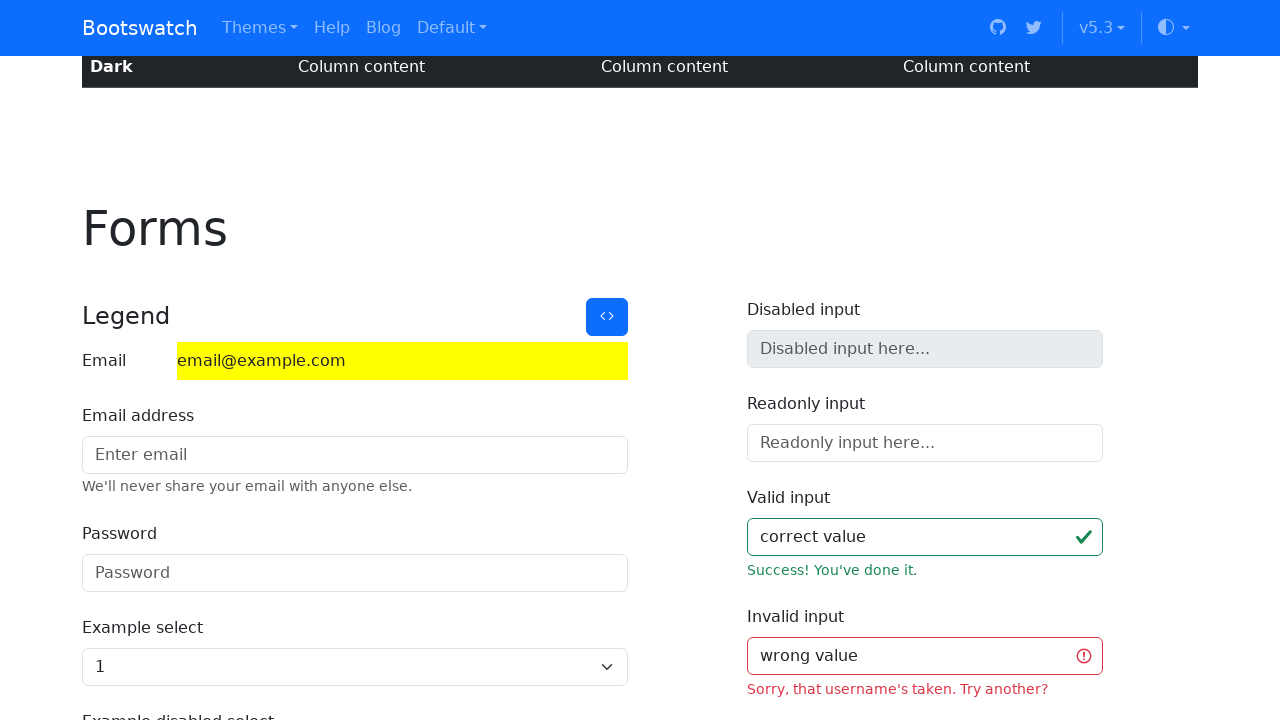

Located input element with value='wrong value' using XPath
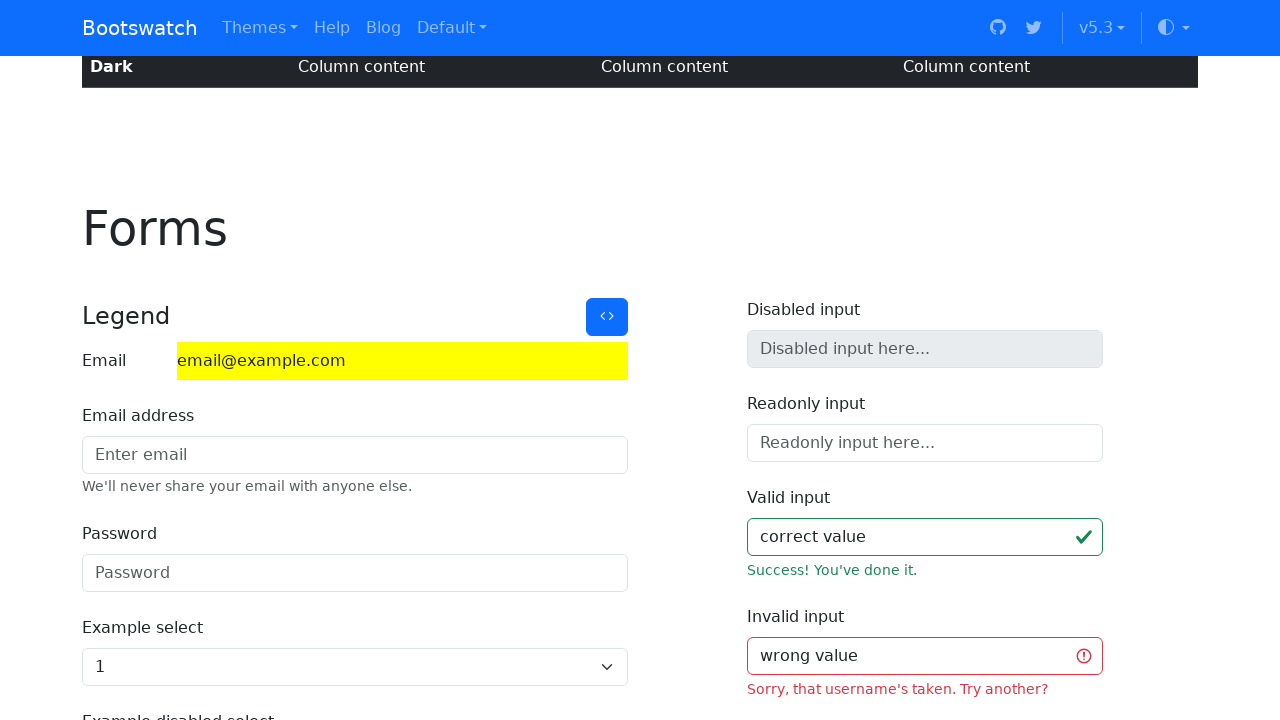

Scrolled matching input element into view
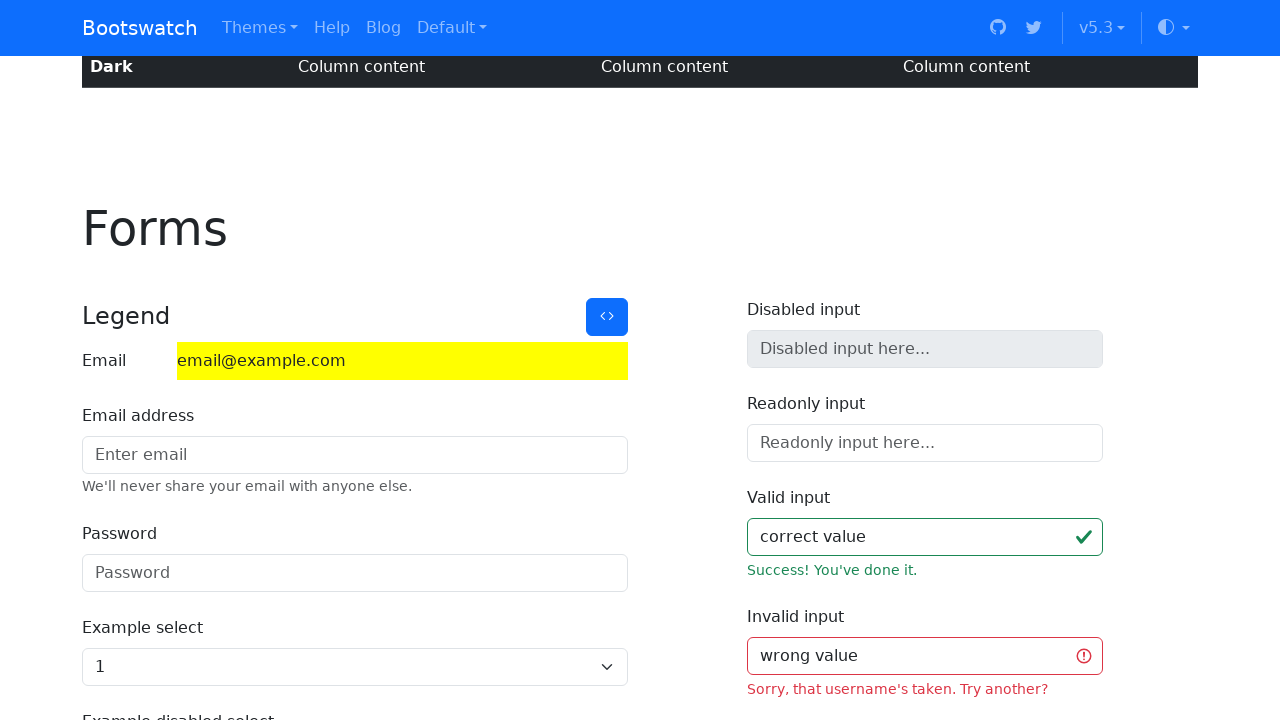

Highlighted matching input element with yellow background
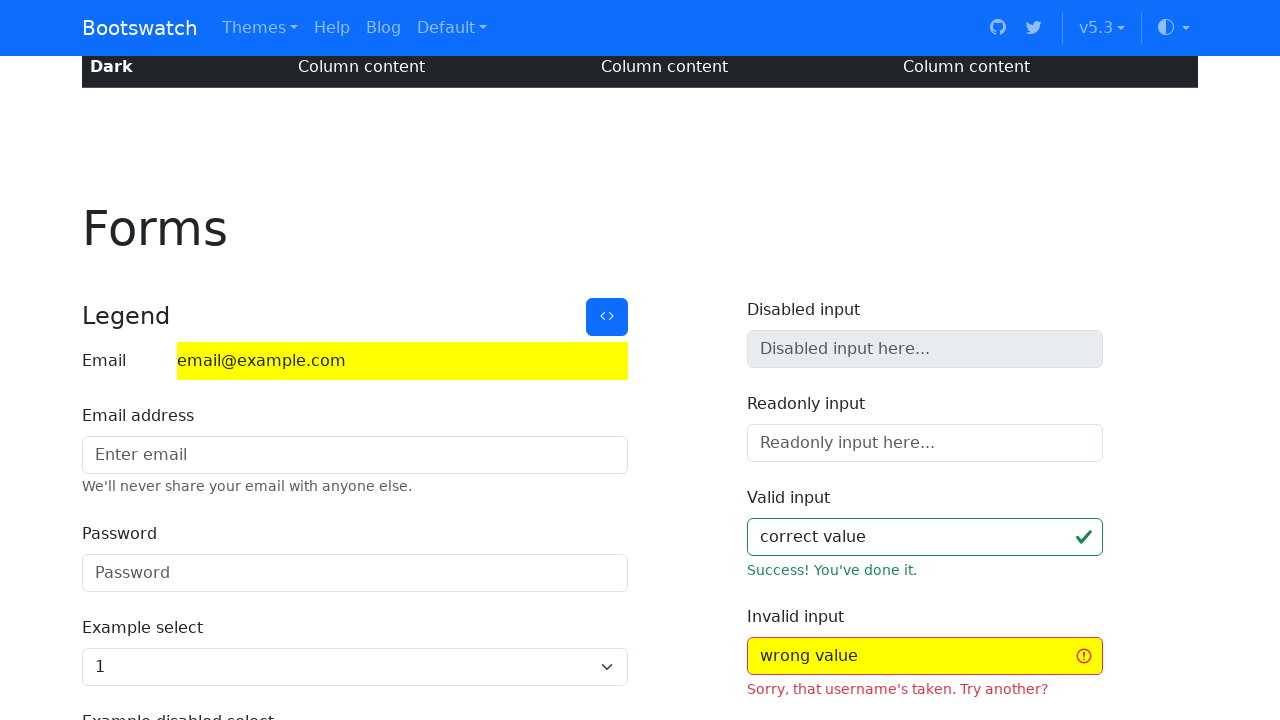

Waited 2 seconds to view highlighted matching input element
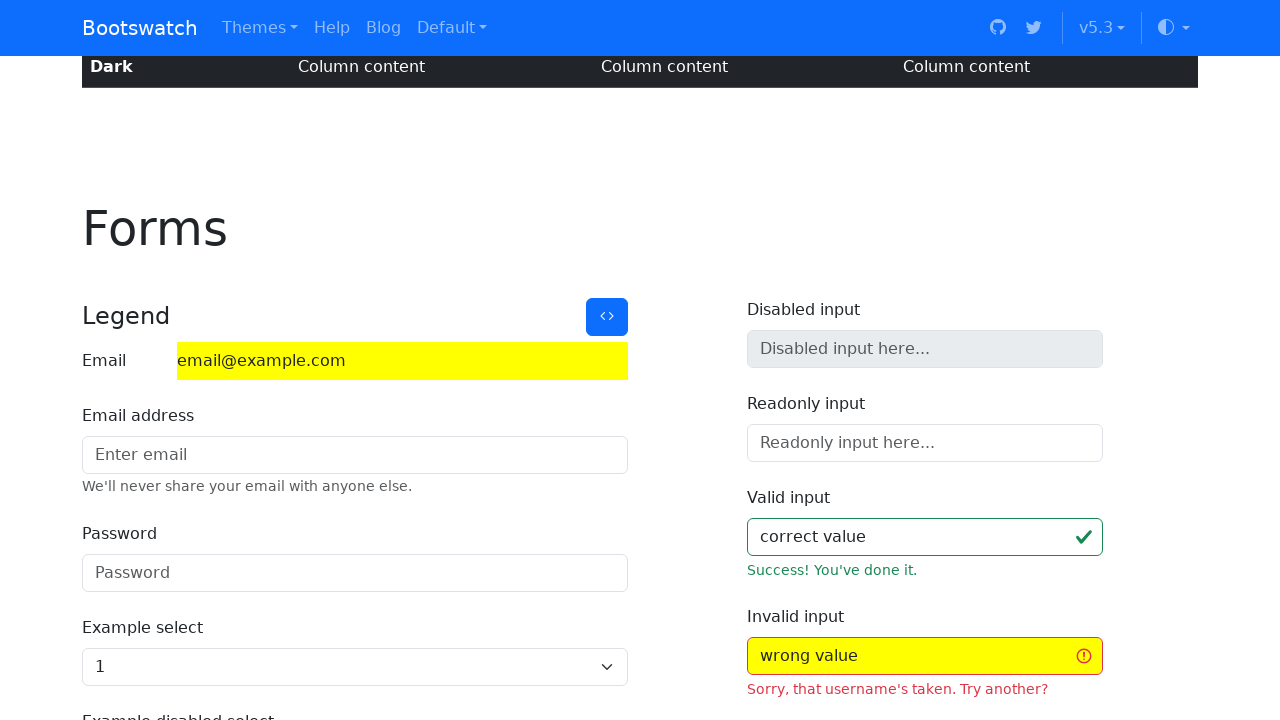

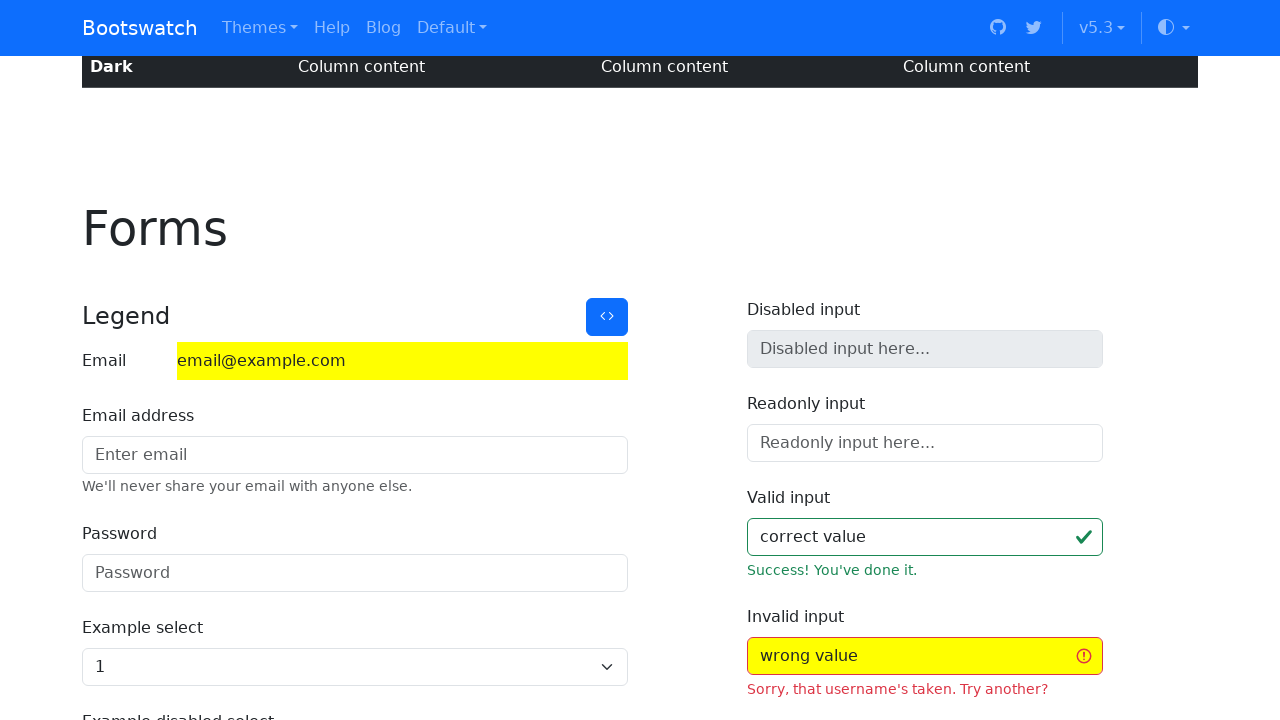